Navigates to ToolsQA website and scrolls to the Selenium Online Trainings section

Starting URL: http://toolsqa.com/

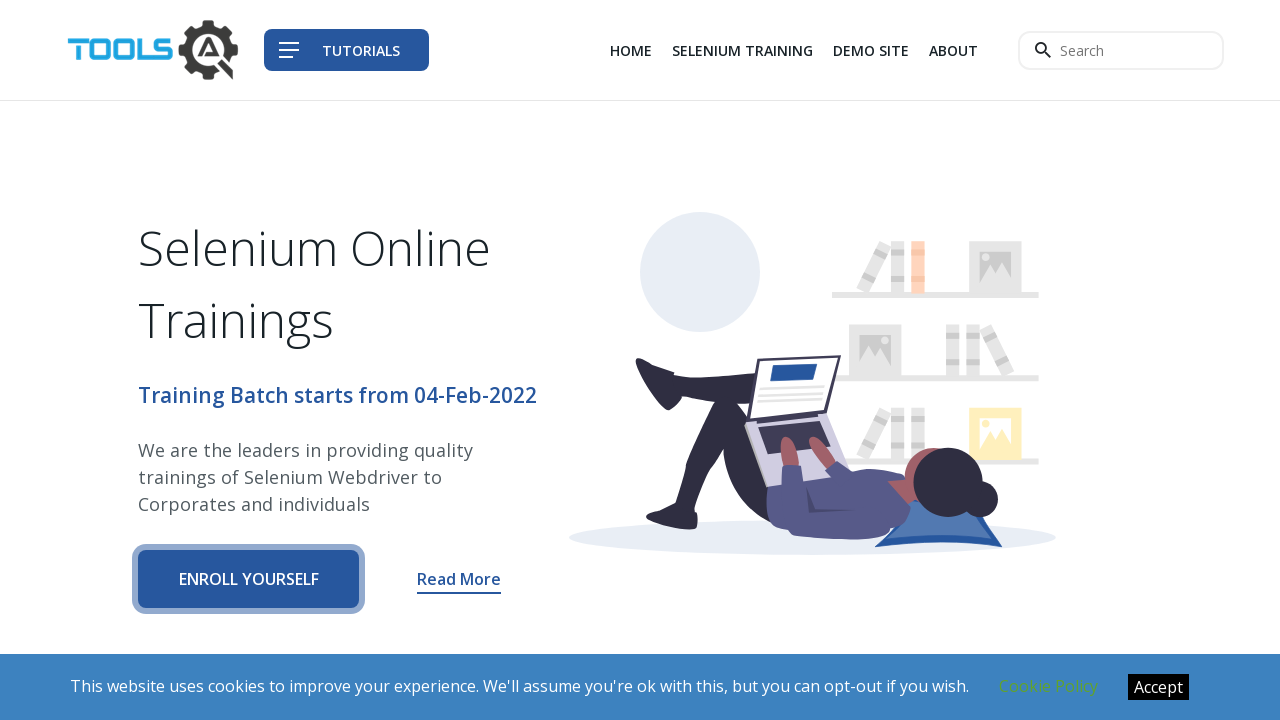

Navigated to ToolsQA website
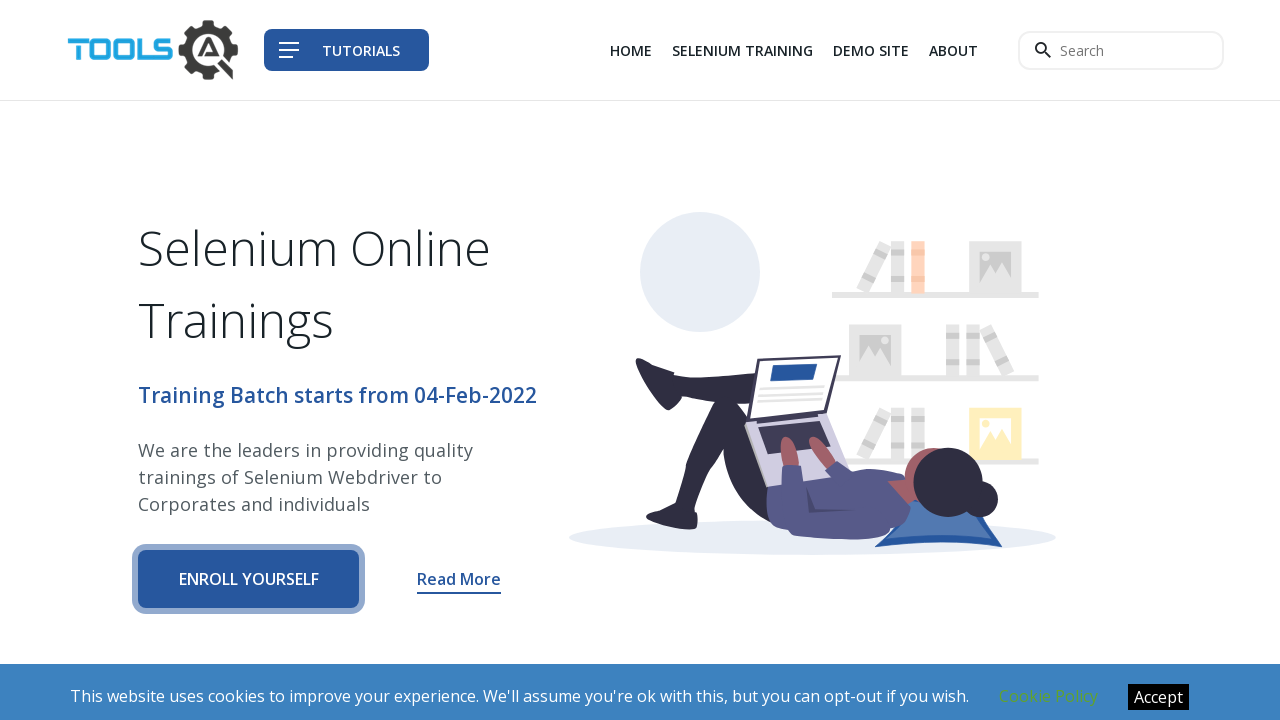

Located Selenium Online Trainings section
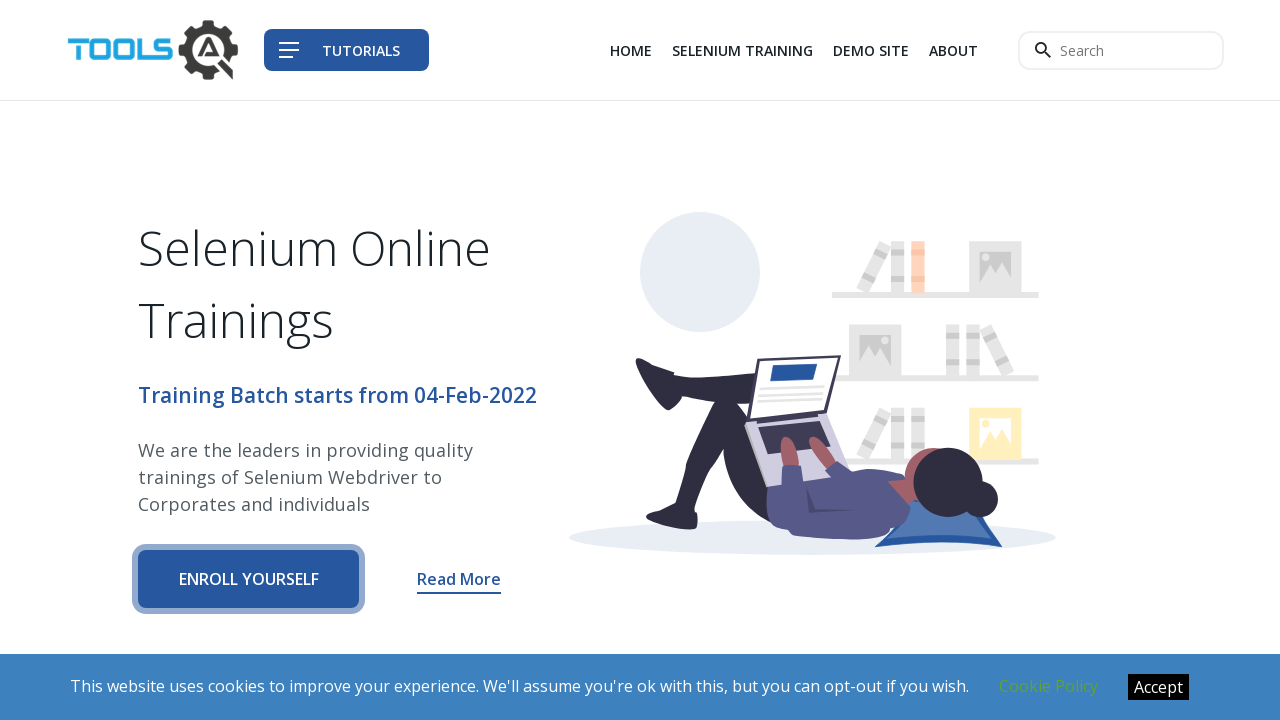

Scrolled to Selenium Online Trainings section
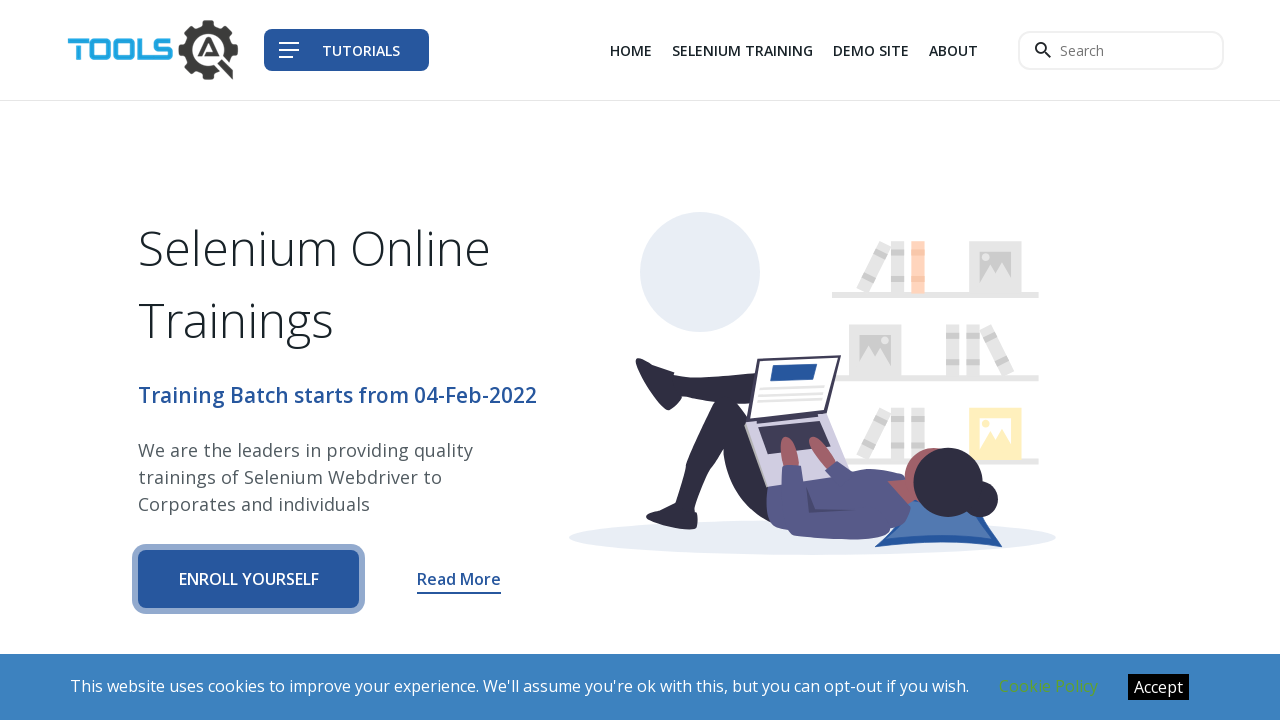

Retrieved text content: Selenium Online Trainings
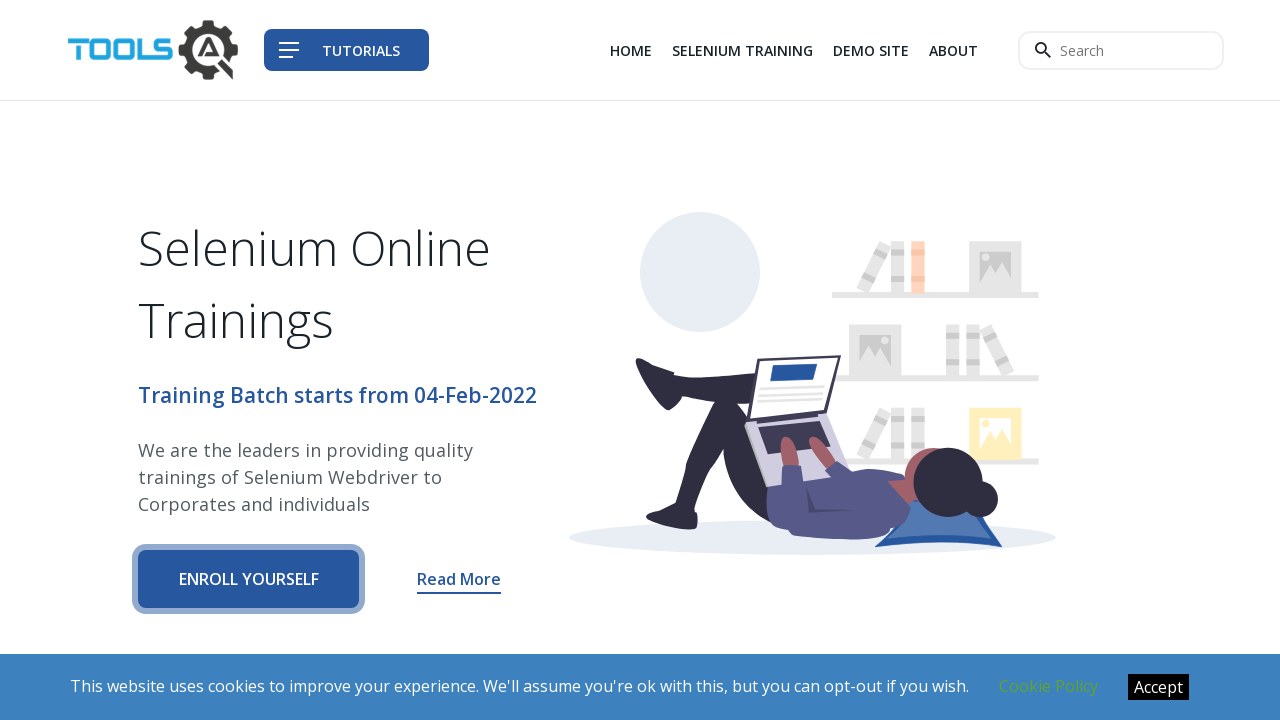

Printed Selenium Online Trainings text
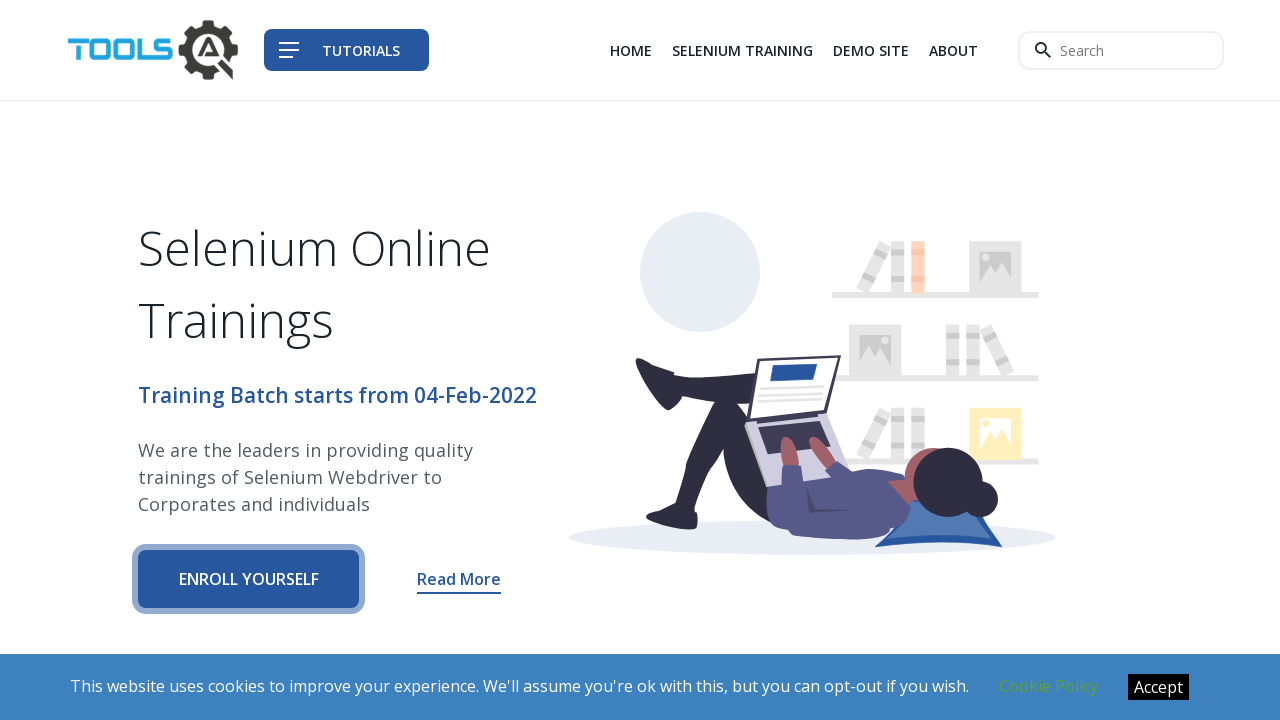

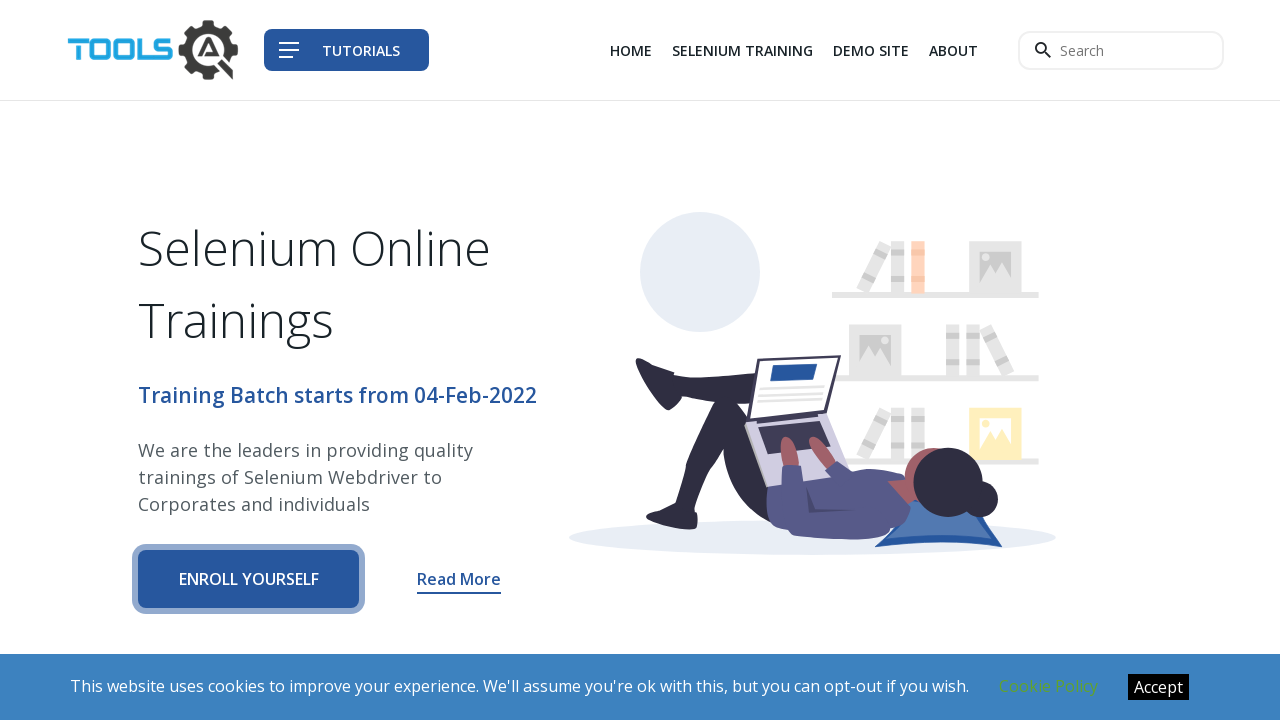